Tests browser window handling functionality by opening new windows/tabs, switching between them, closing them, and opening multiple windows at once on a test page.

Starting URL: https://www.leafground.com/window.xhtml

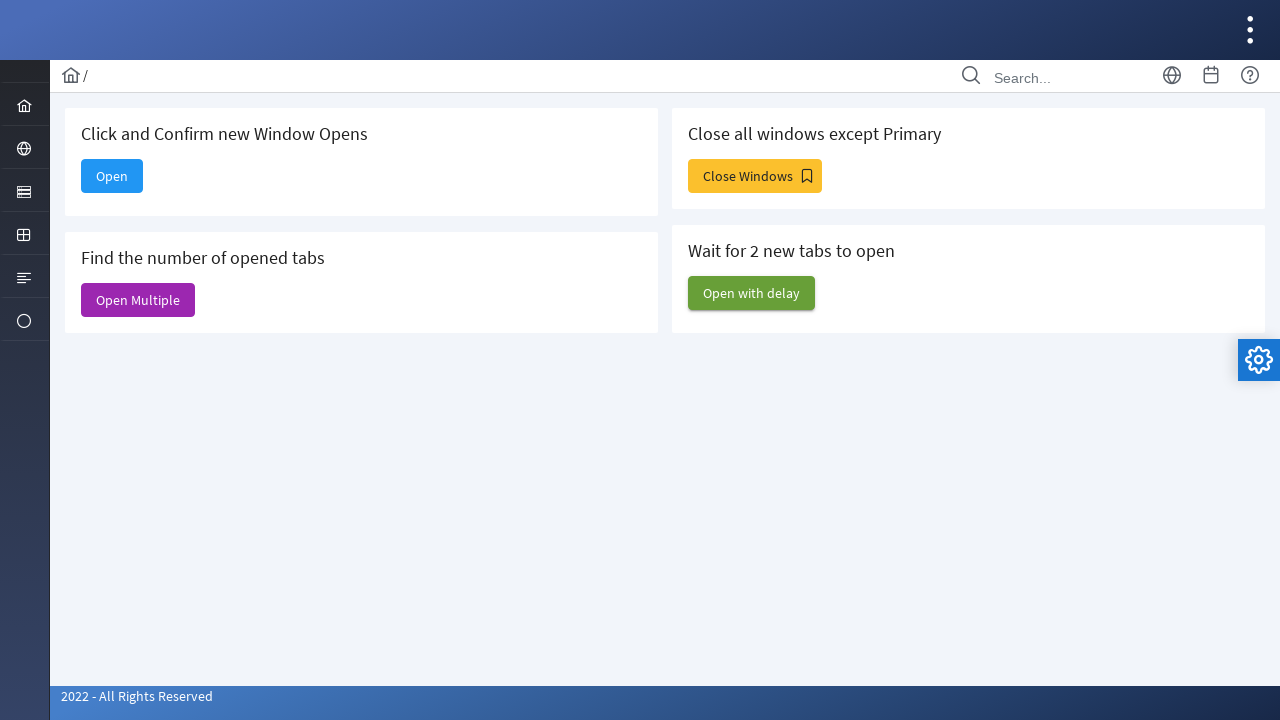

Clicked button to open new window at (112, 176) on #j_idt88\:new
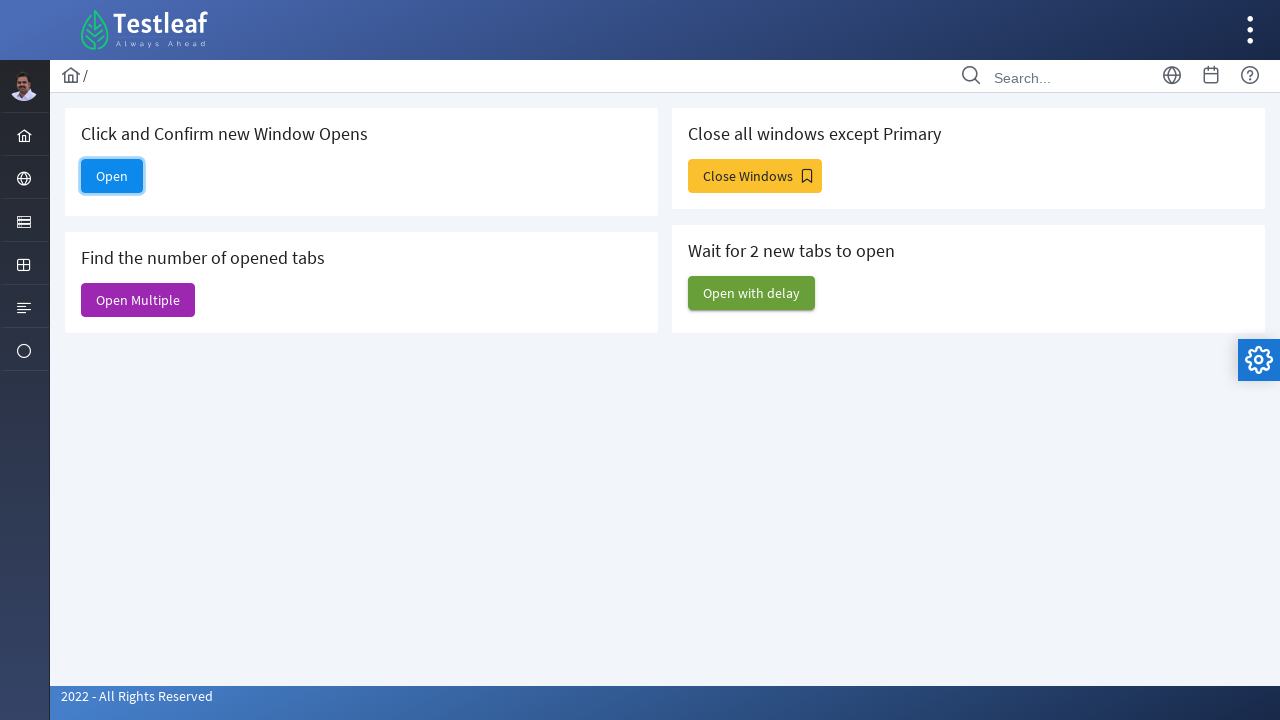

Waited for new window to open
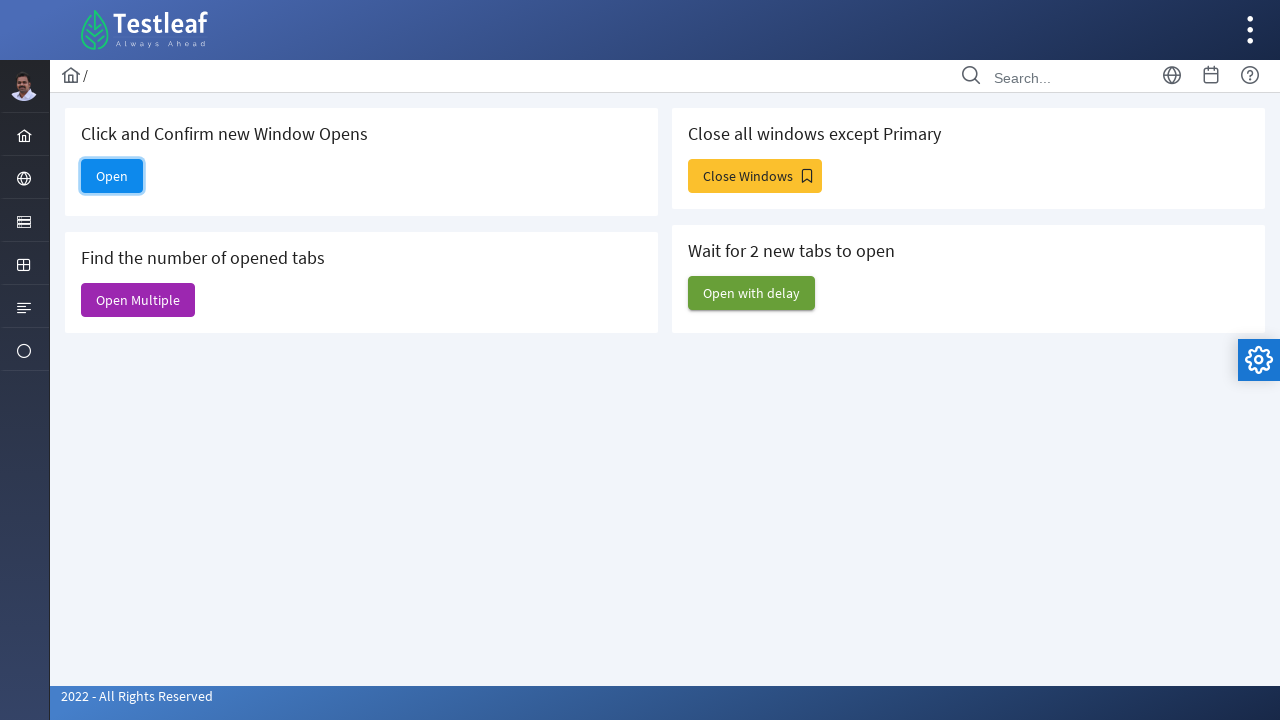

Retrieved all open pages from context
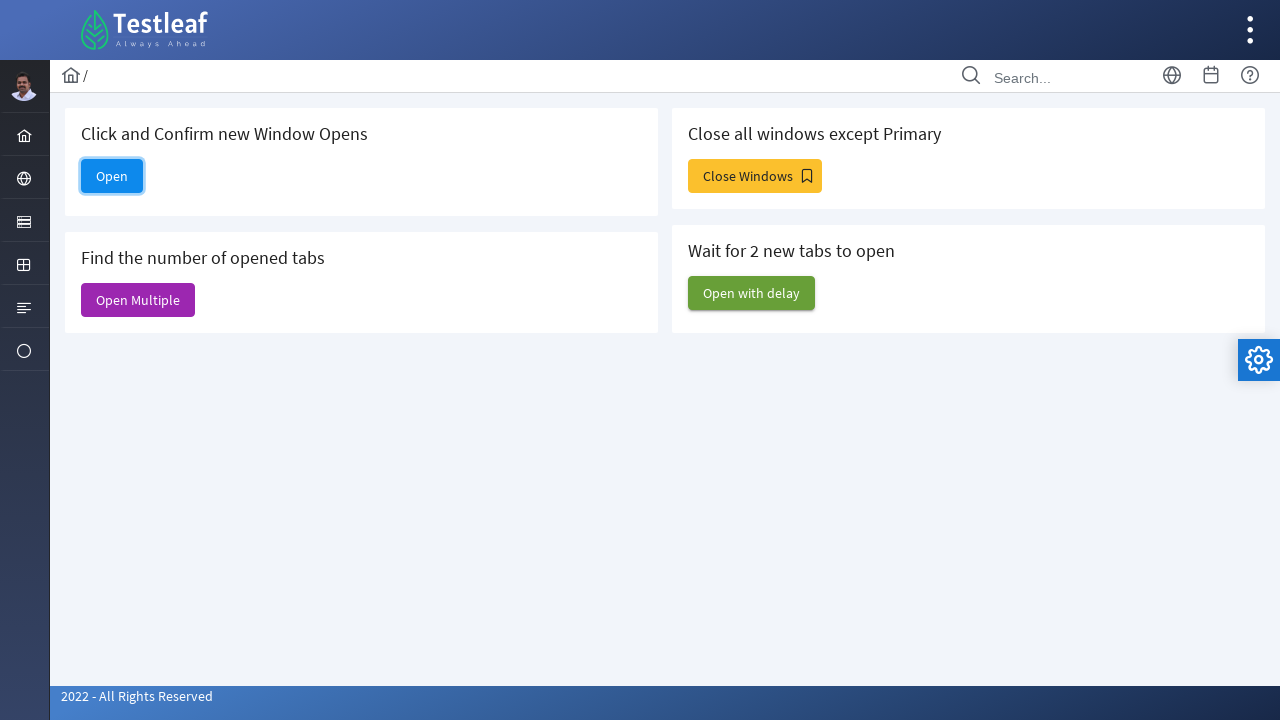

Switched to new page and closed it
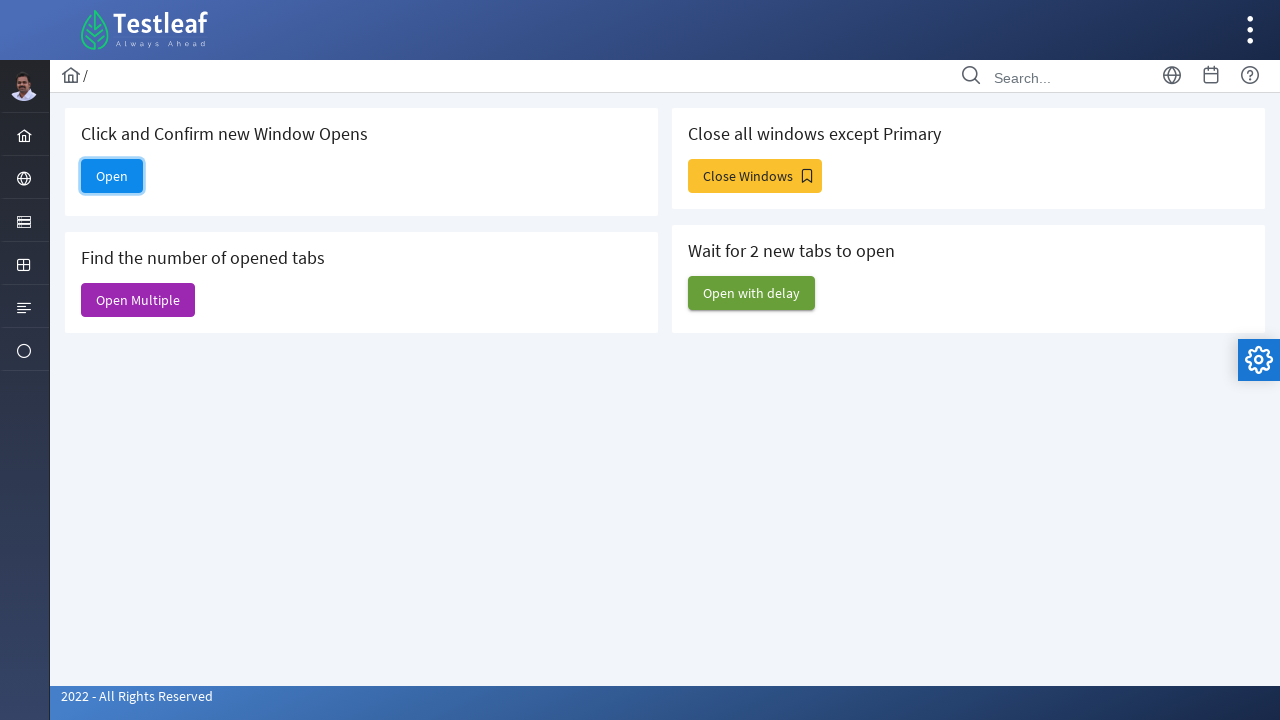

Clicked close button that opens auto-closing window at (755, 176) on #j_idt88\:j_idt93
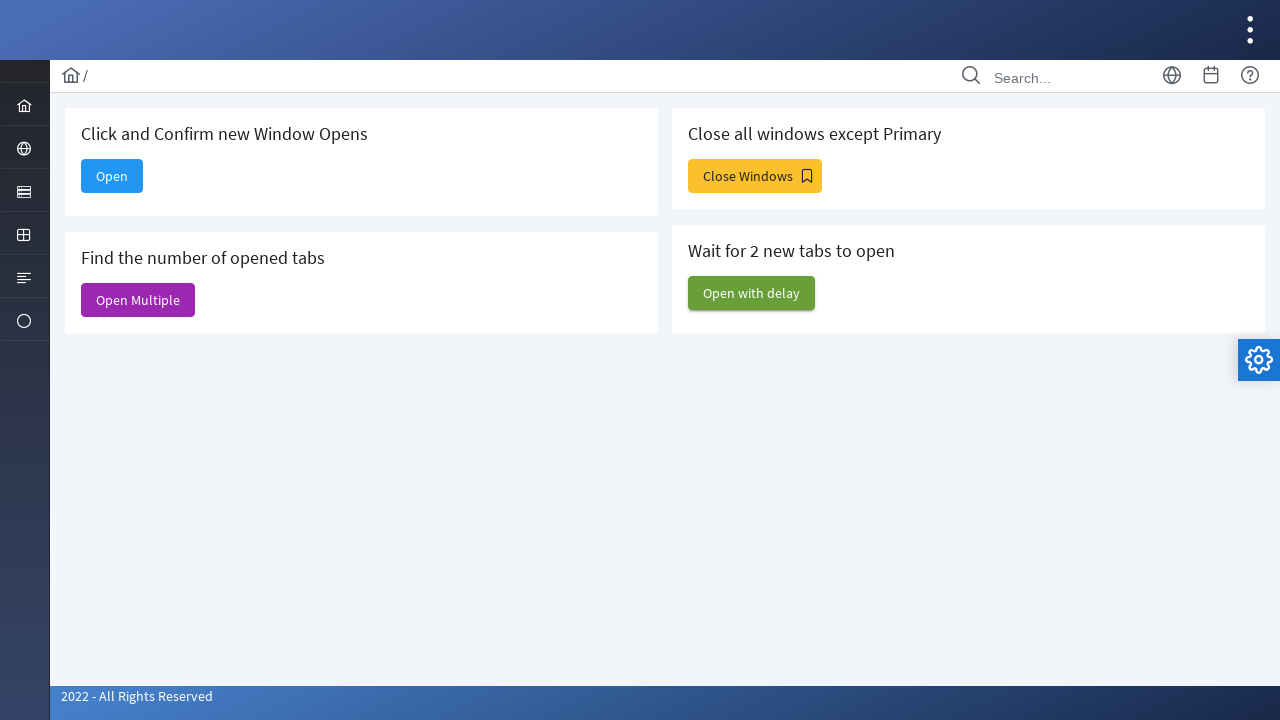

Waited for auto-closing window to close
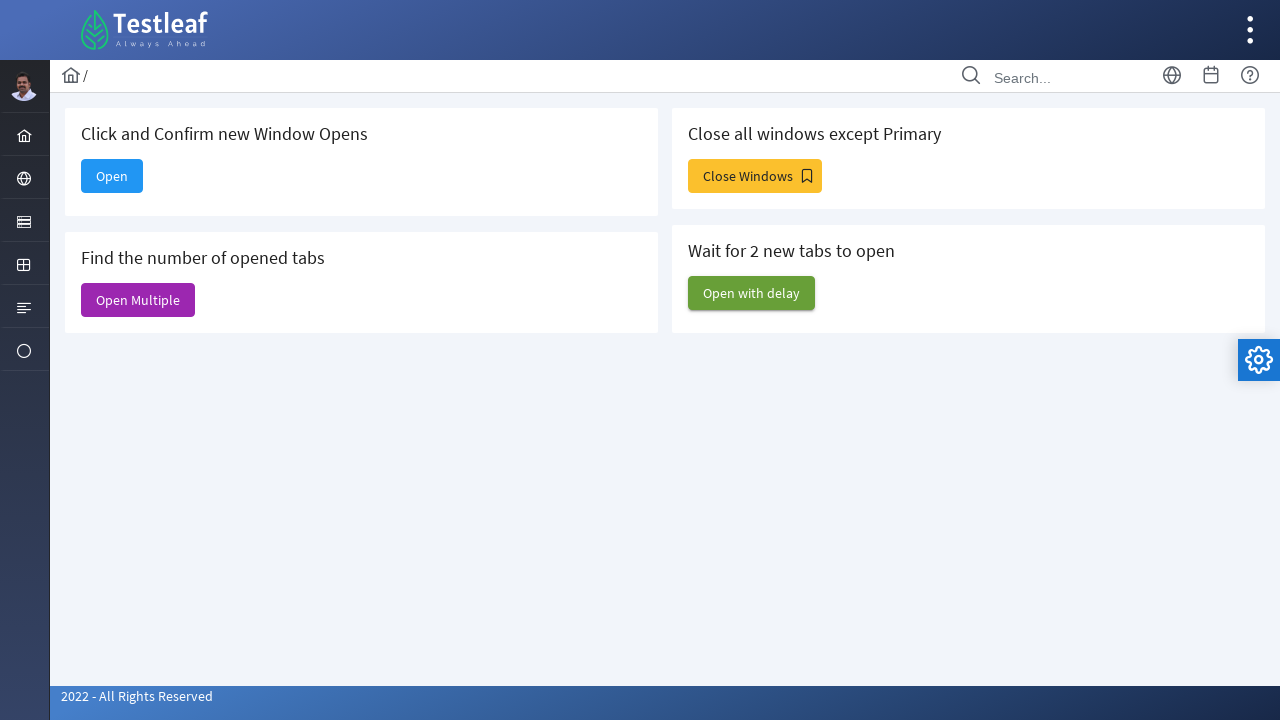

Retrieved all open pages to close new windows
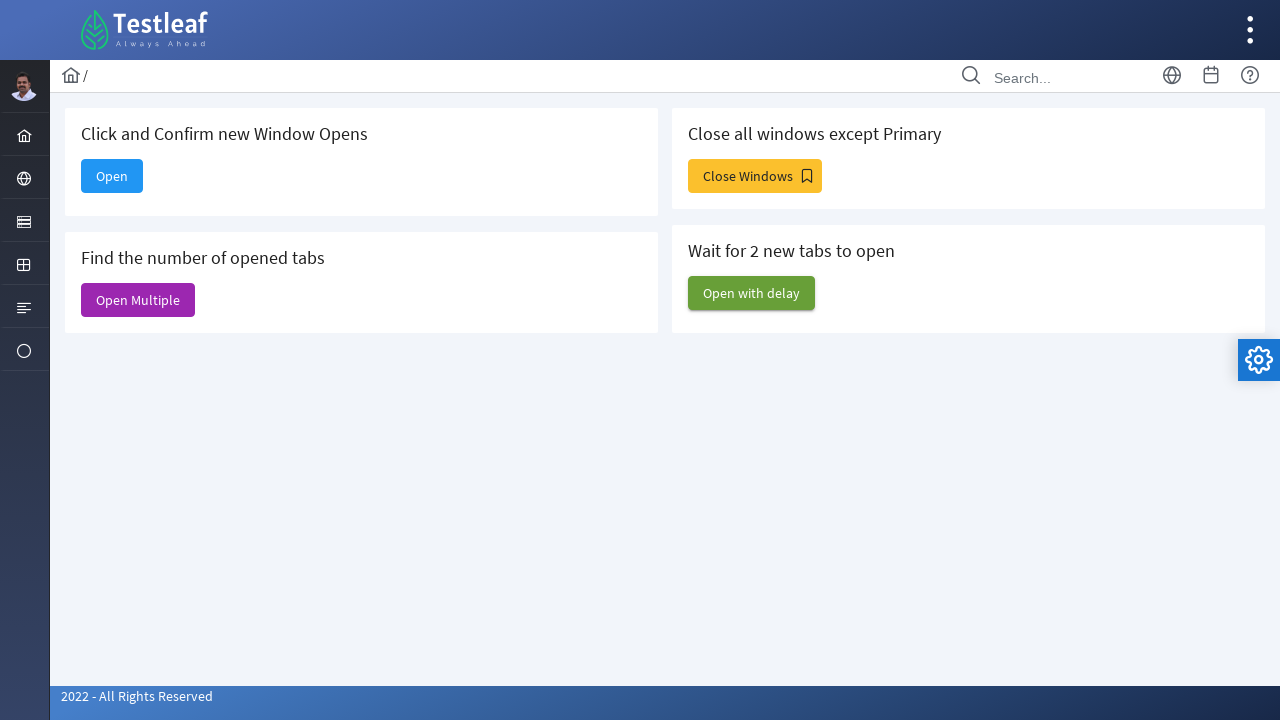

Closed additional window
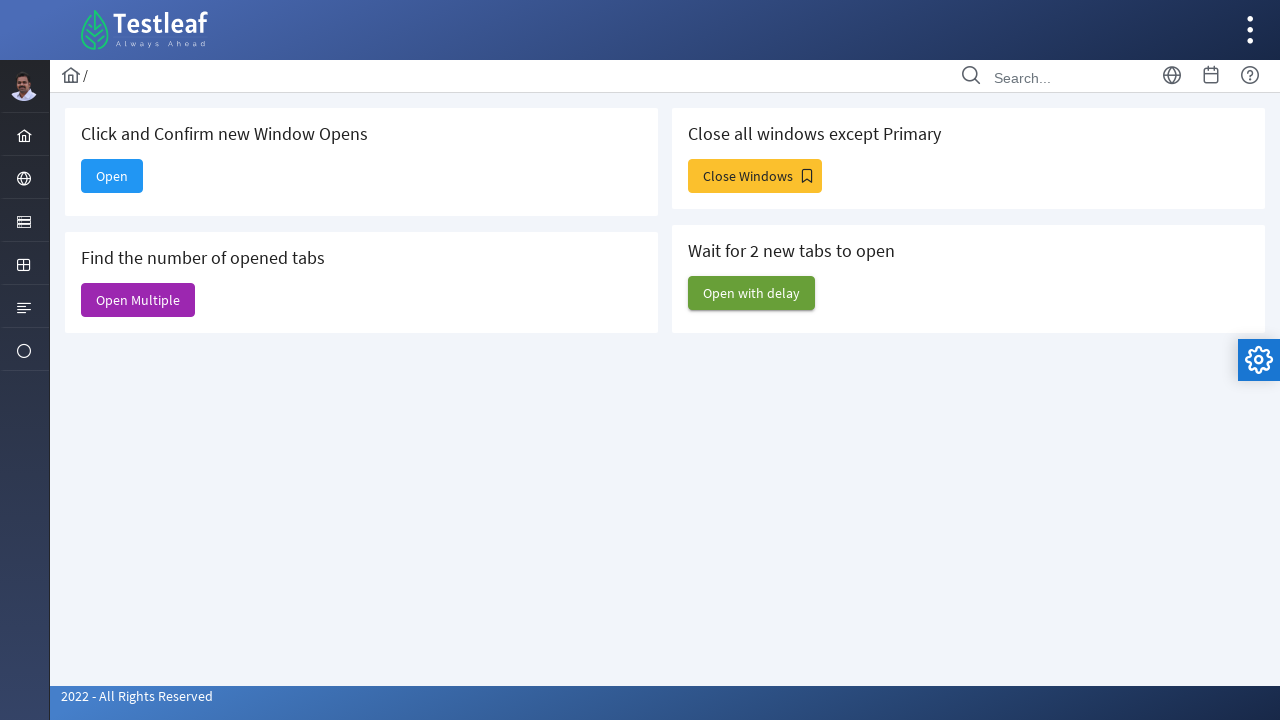

Closed additional window
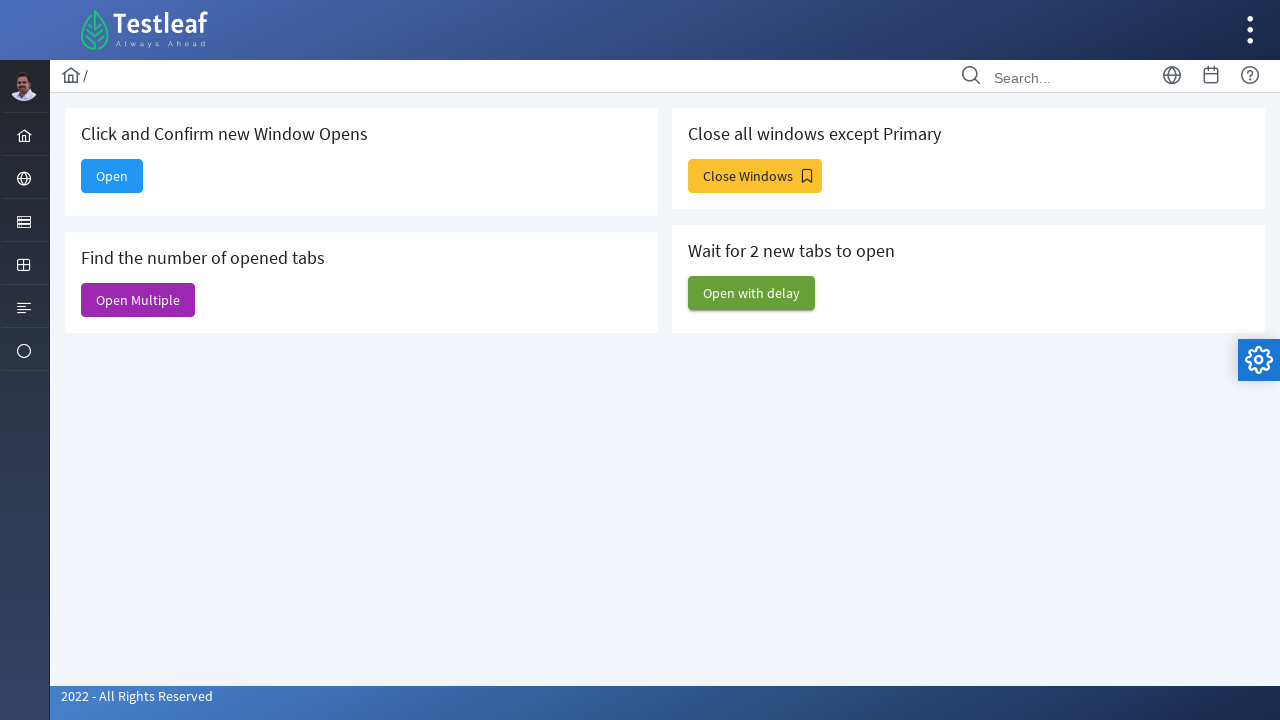

Closed additional window
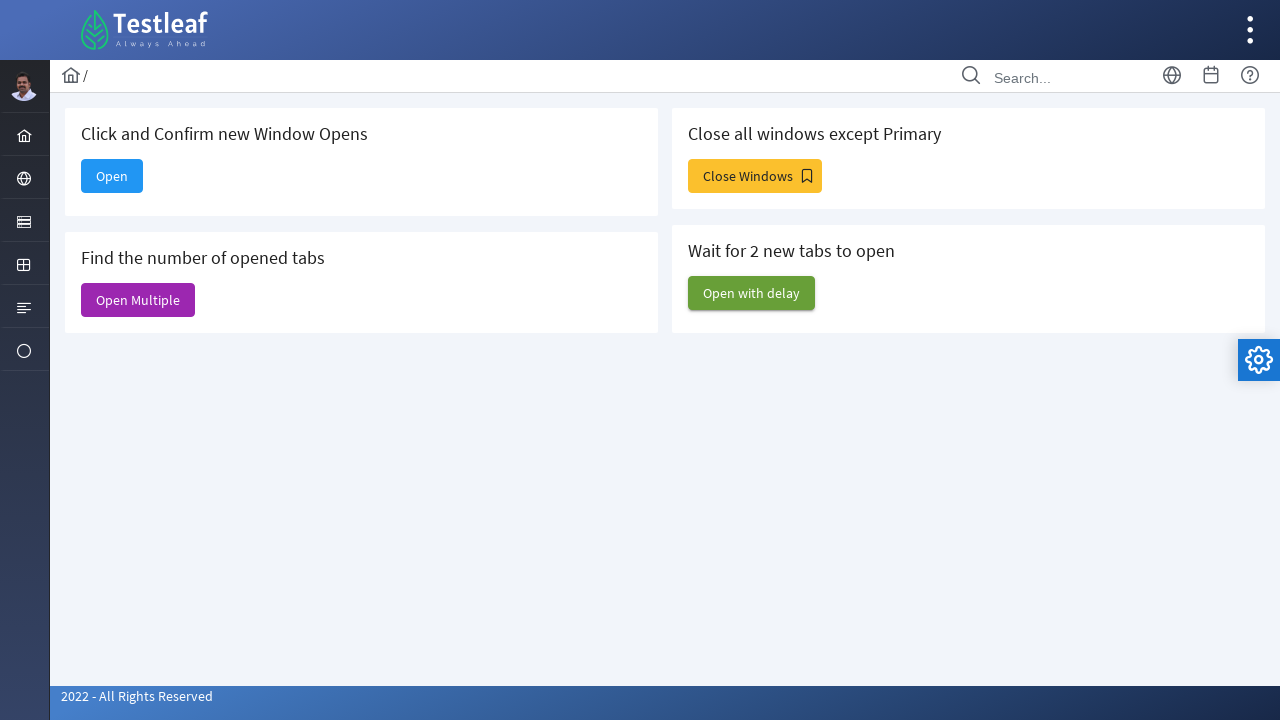

Closed additional window
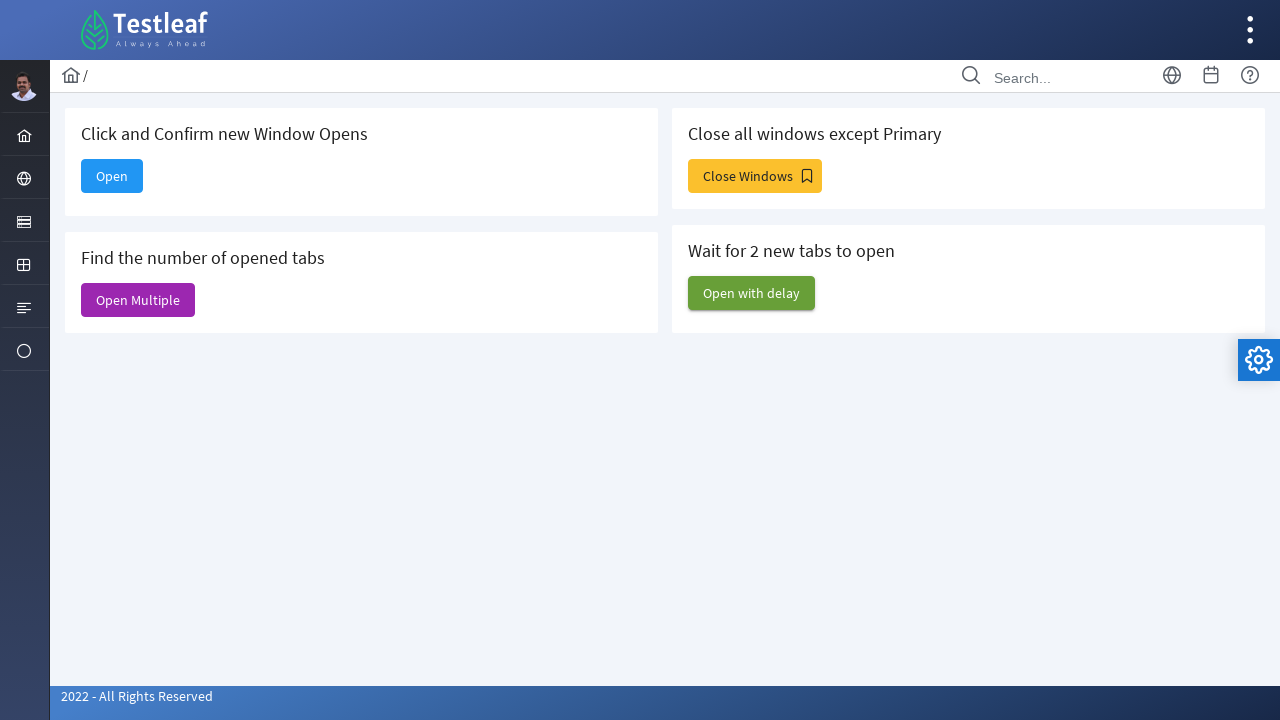

Closed additional window
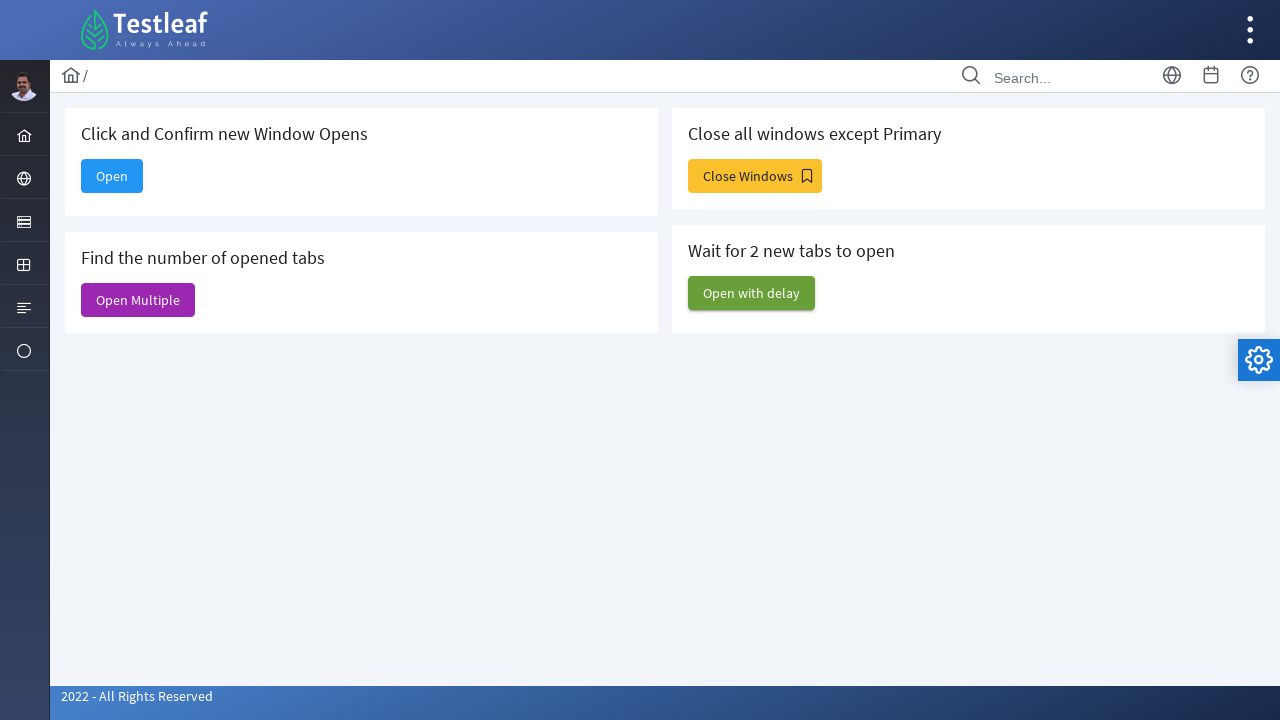

Closed additional window
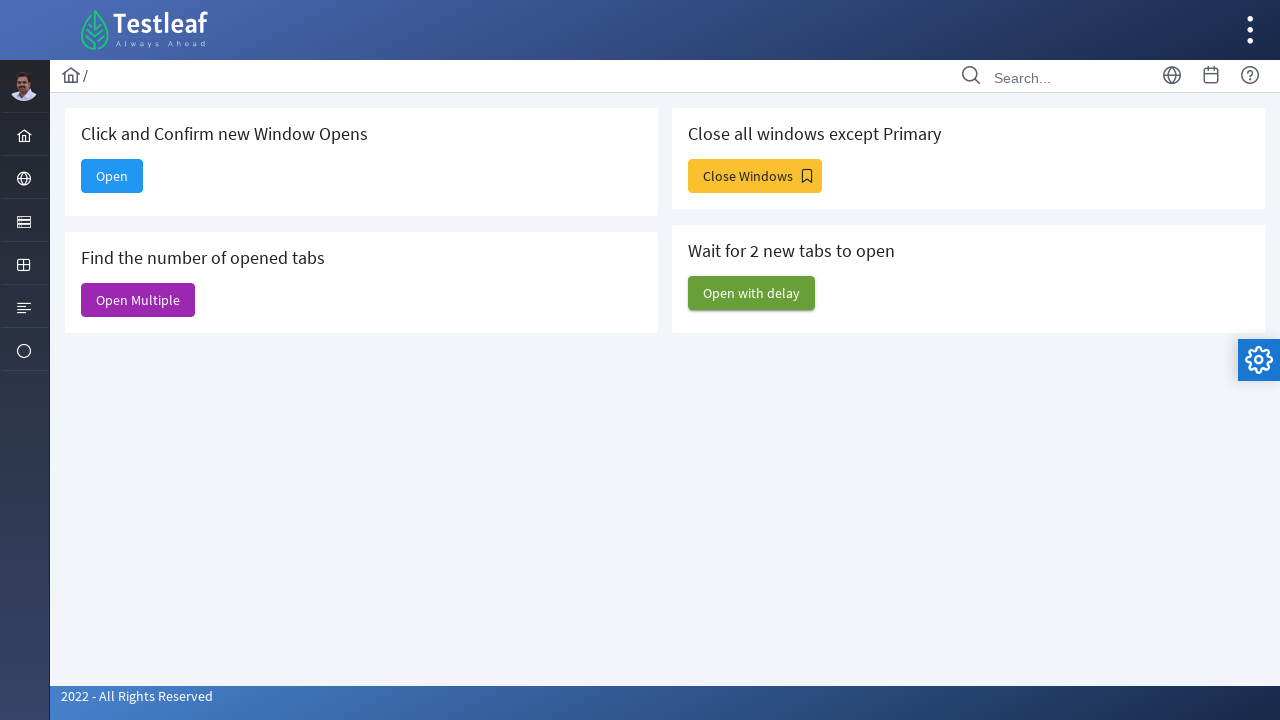

Clicked button to open multiple windows at (138, 300) on #j_idt88\:j_idt91
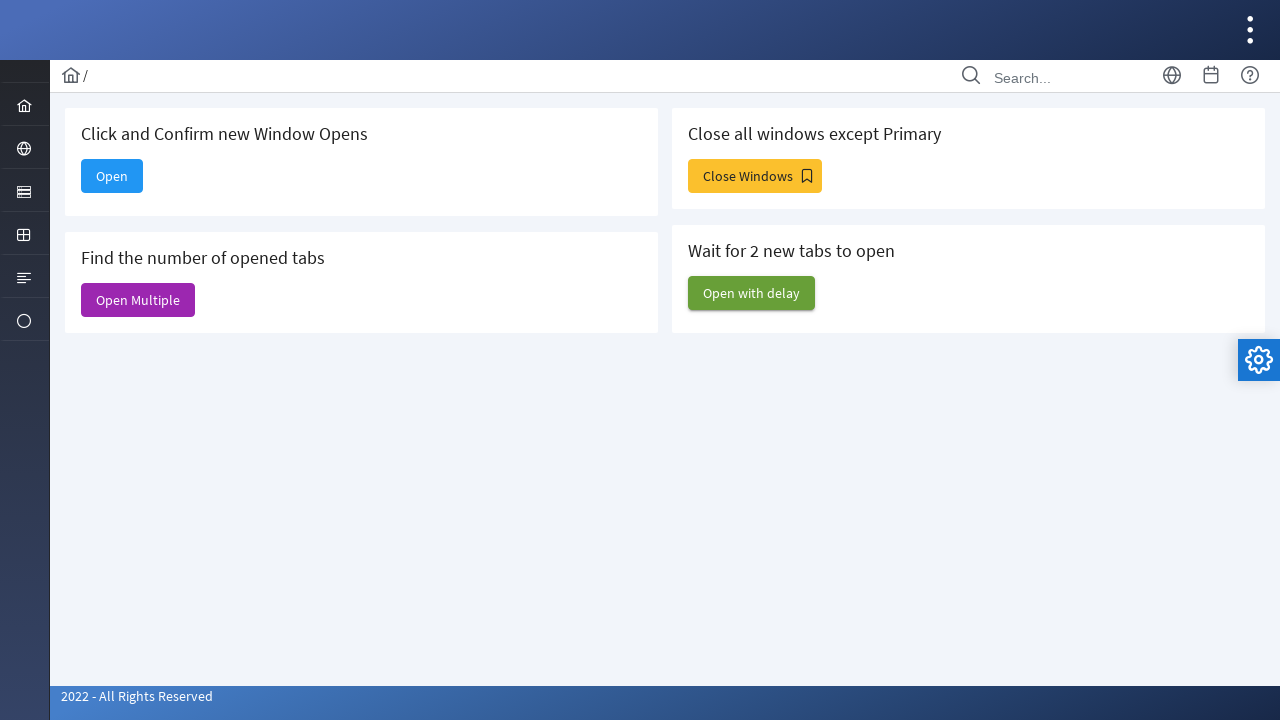

Waited for multiple windows to open
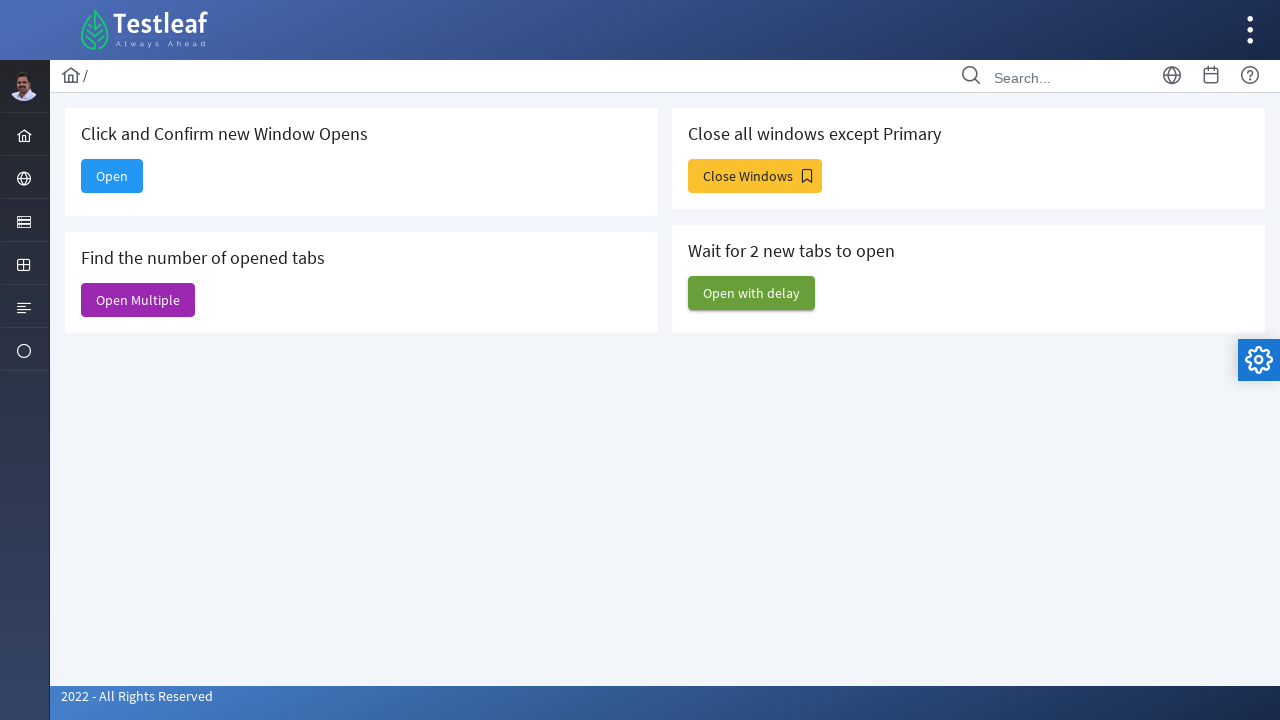

Counted open windows: 3 windows found
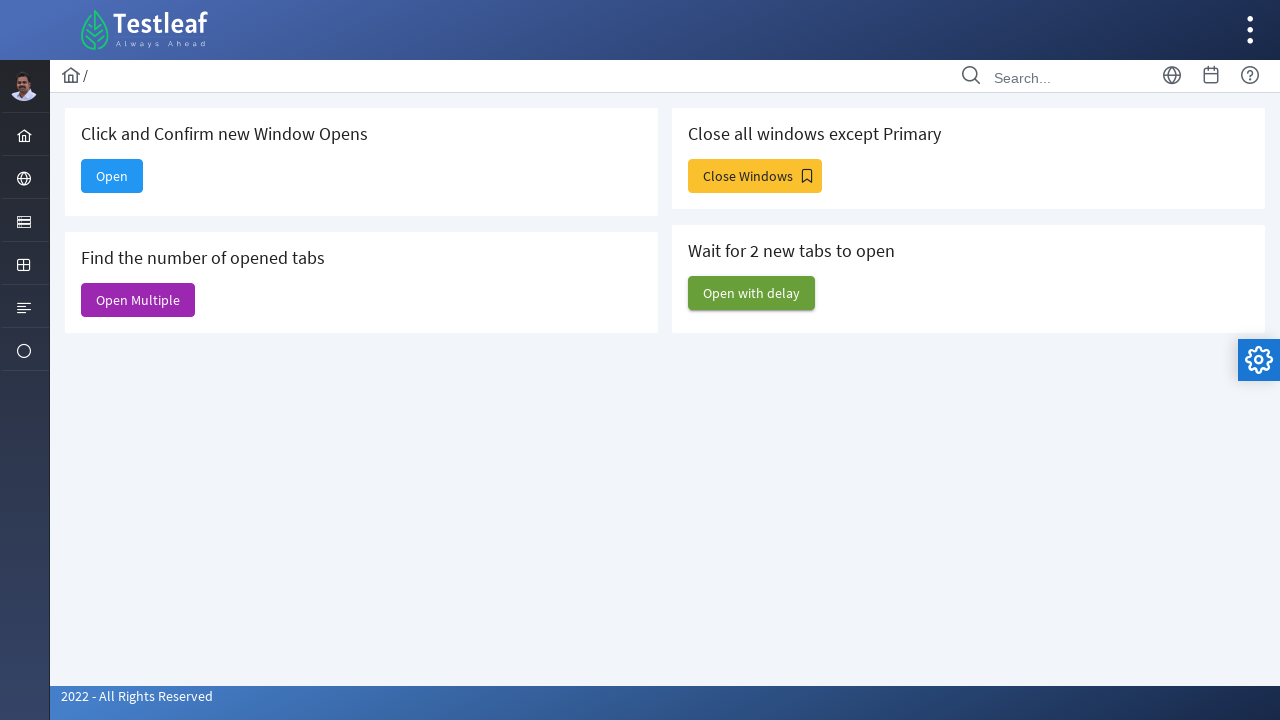

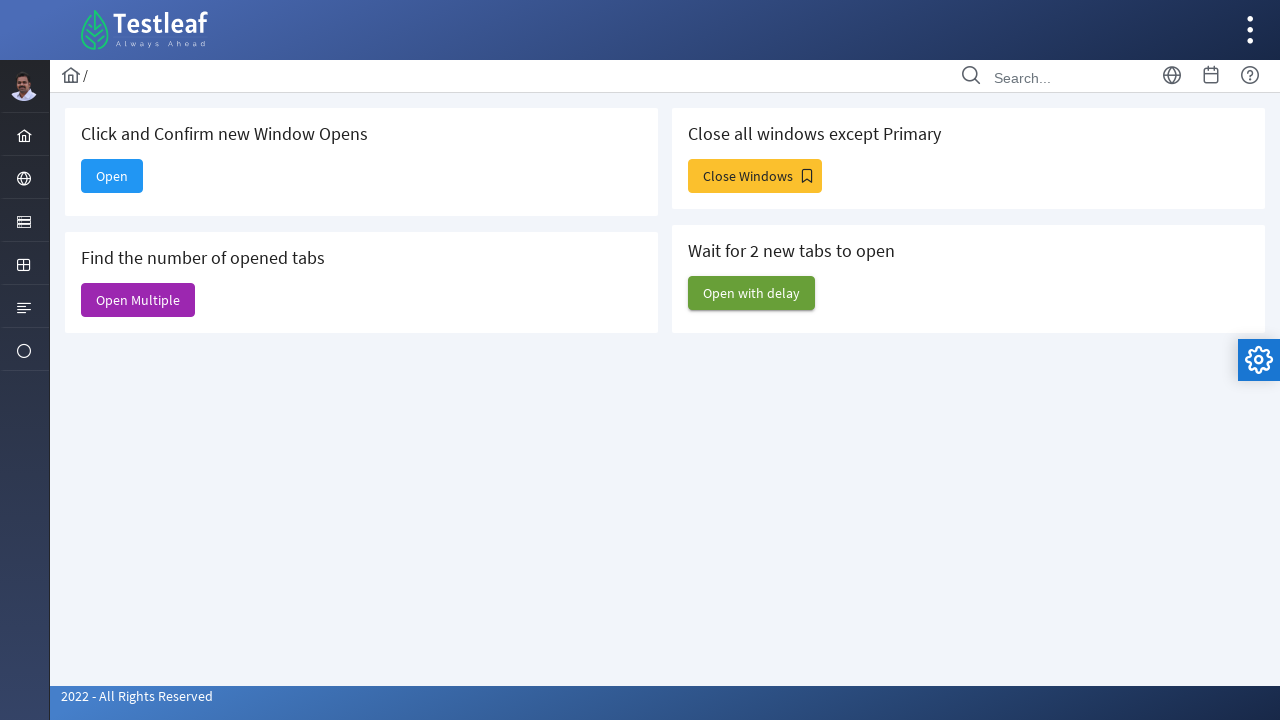